Tests e-commerce functionality by adding multiple grocery items to cart, proceeding to checkout, applying a promo code, and verifying the promo is applied successfully.

Starting URL: https://rahulshettyacademy.com/seleniumPractise/

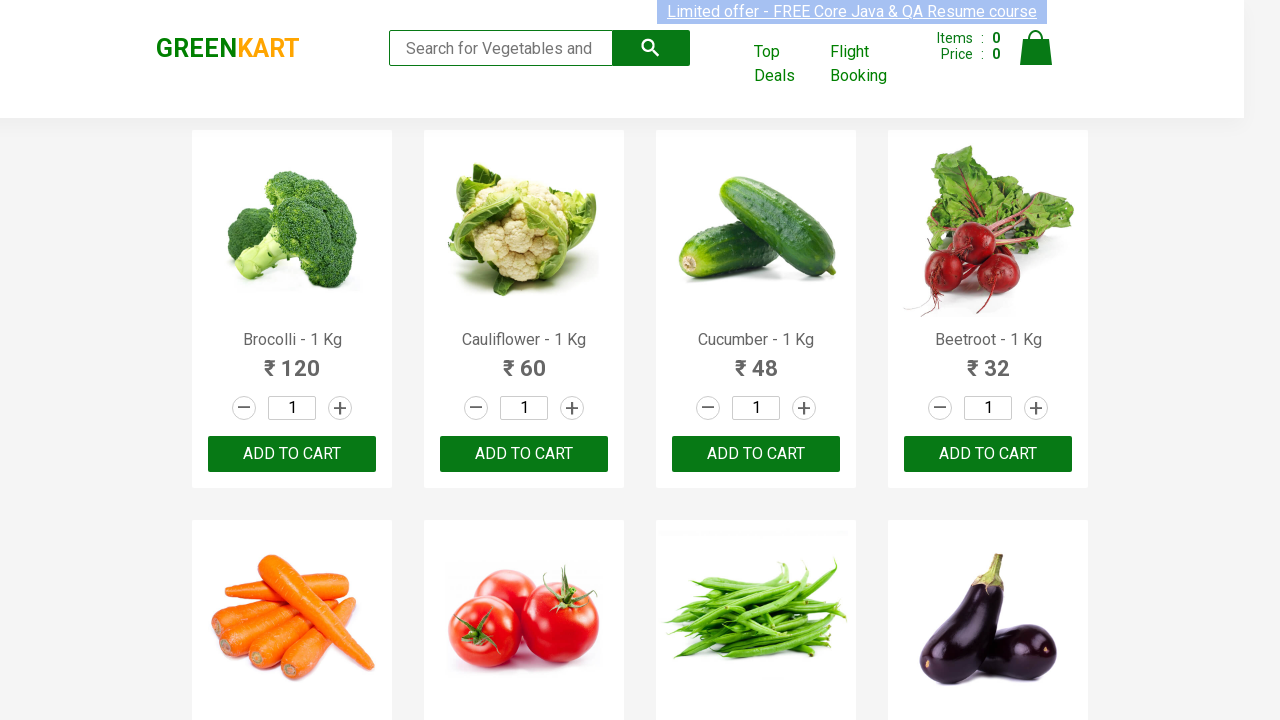

Waited for product names to load on the page
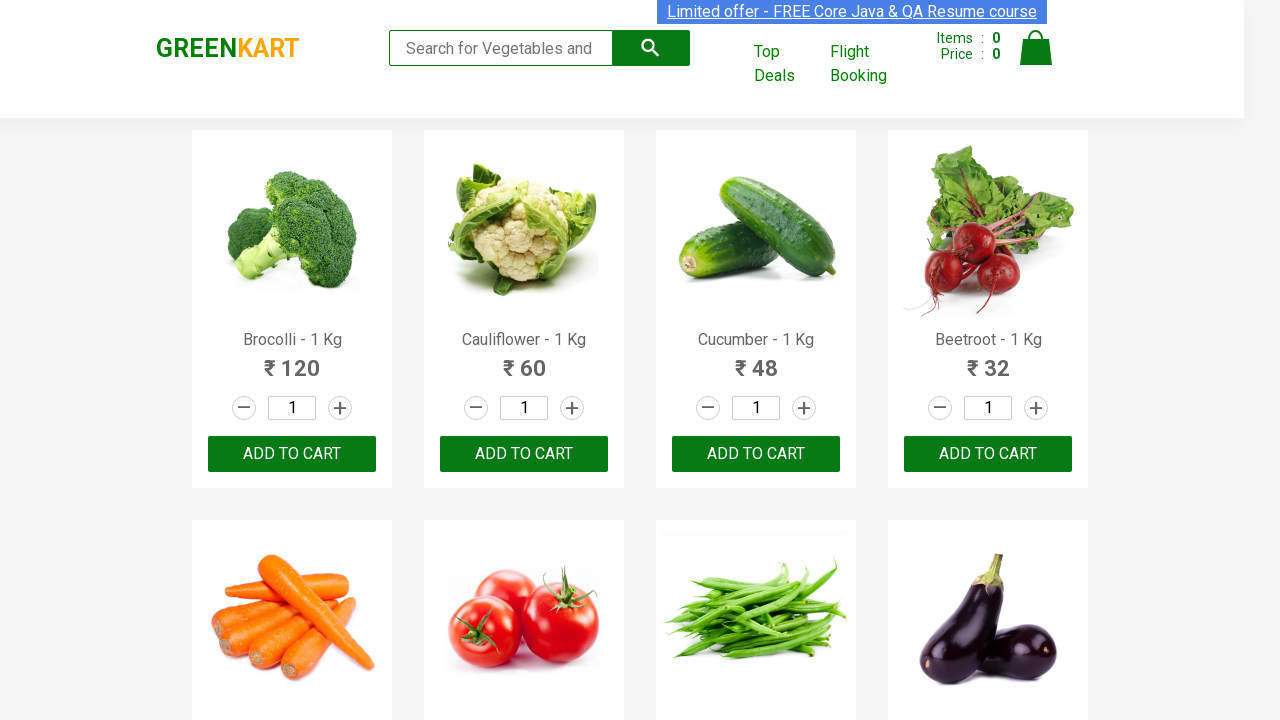

Retrieved all product name elements
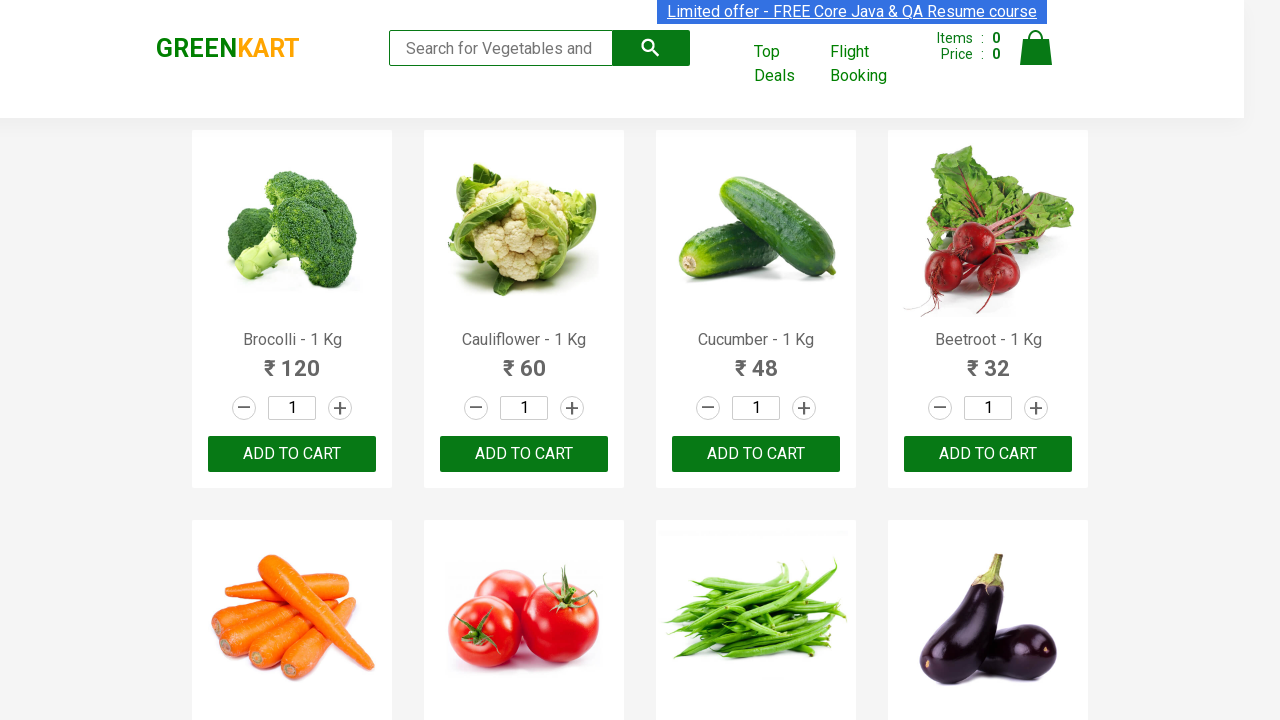

Retrieved all add to cart buttons
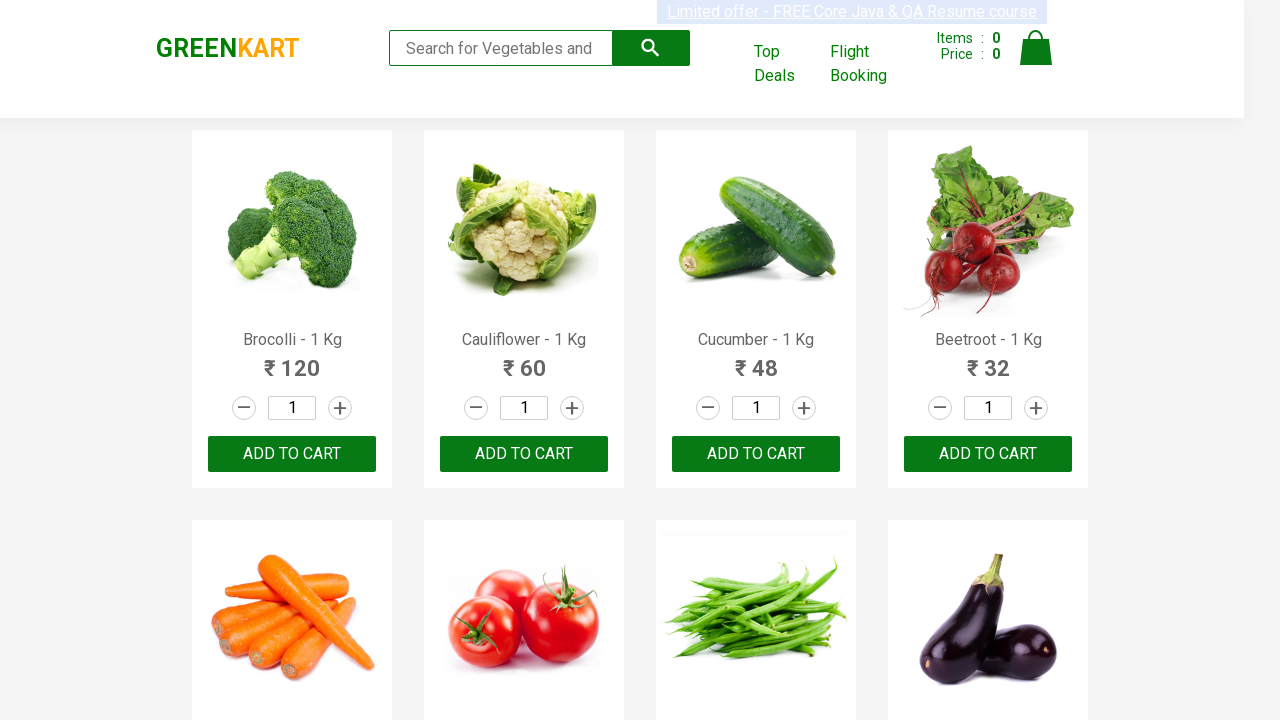

Added 'Brocolli' to cart at (292, 454) on div.product-action button >> nth=0
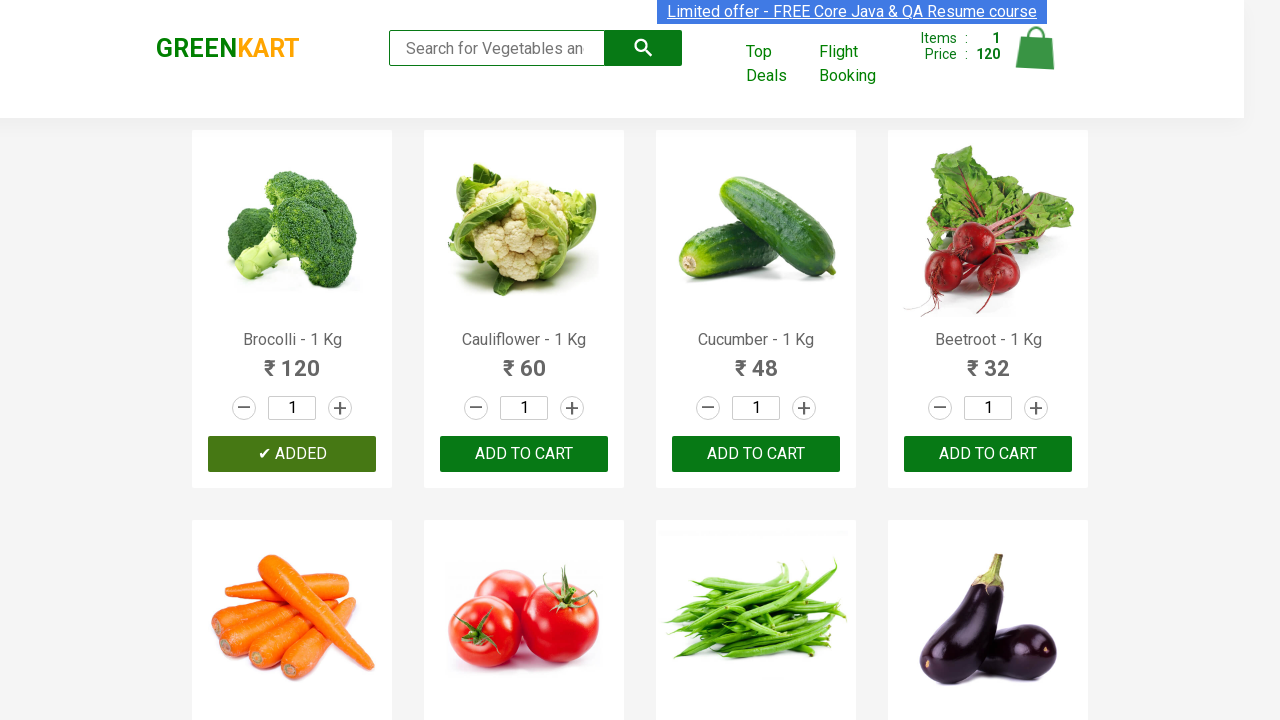

Added 'Cucumber' to cart at (756, 454) on div.product-action button >> nth=2
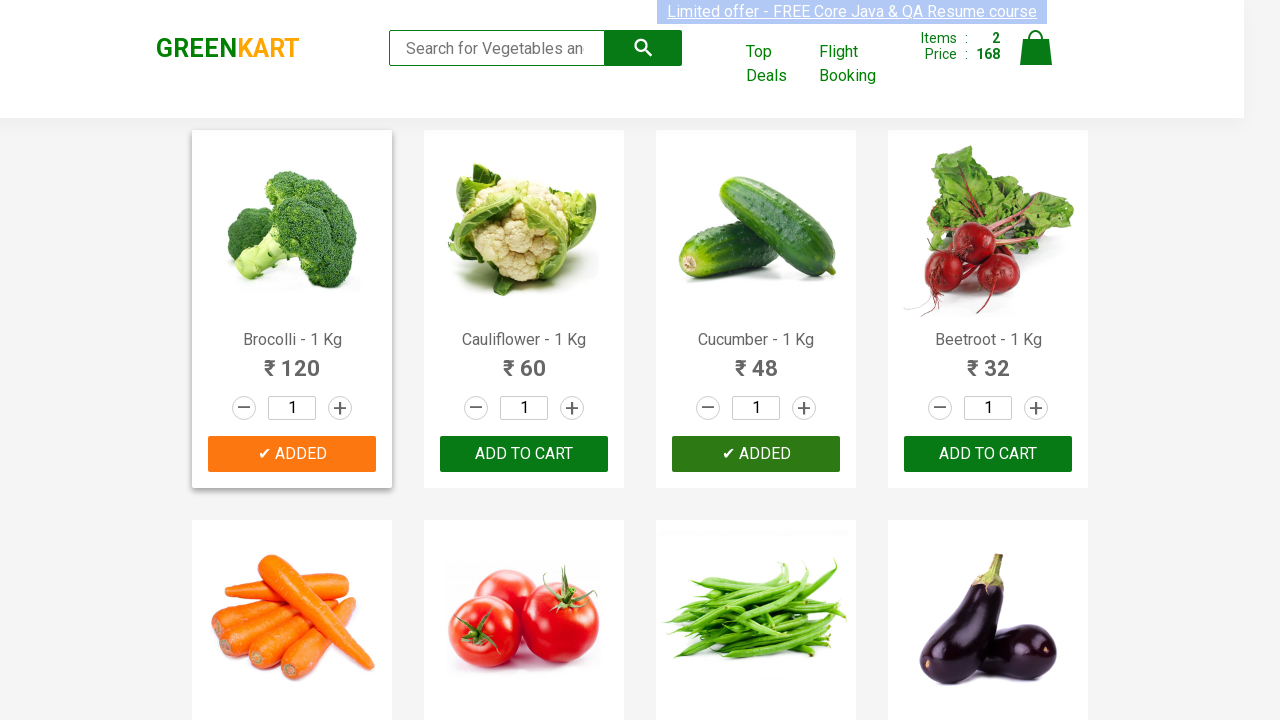

Added 'Beetroot' to cart at (988, 454) on div.product-action button >> nth=3
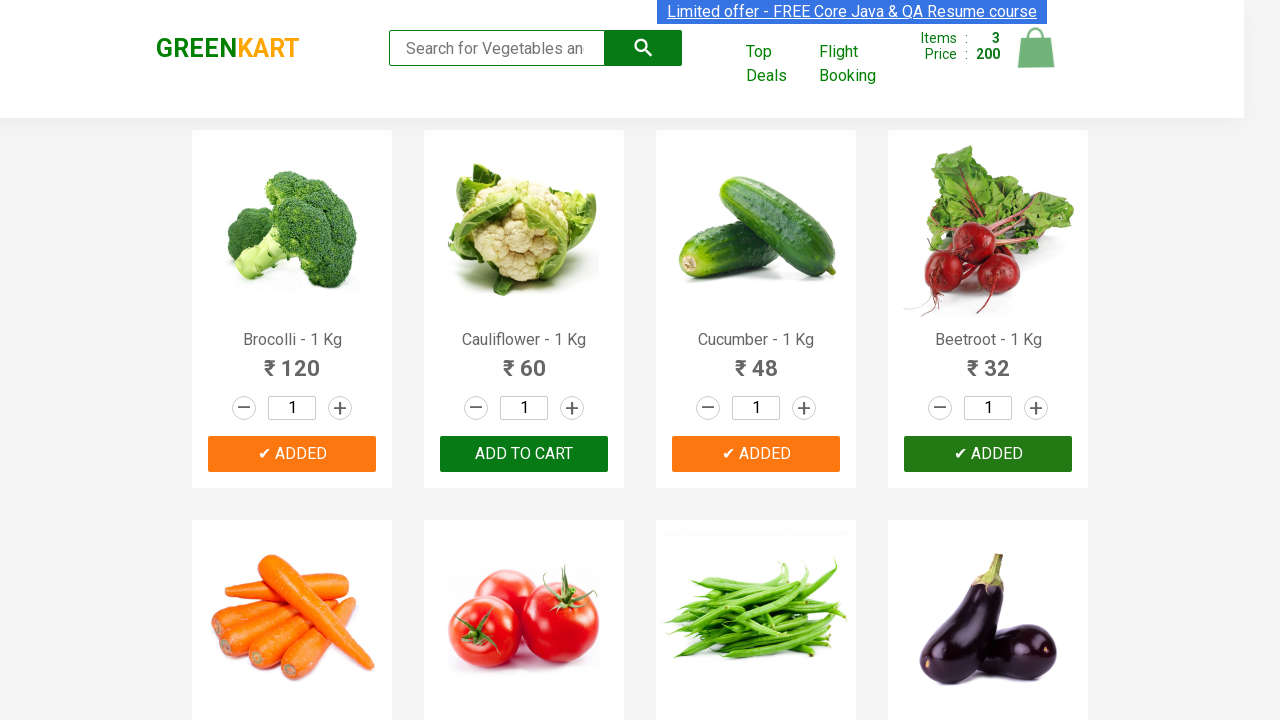

Added 'Beans' to cart at (756, 360) on div.product-action button >> nth=6
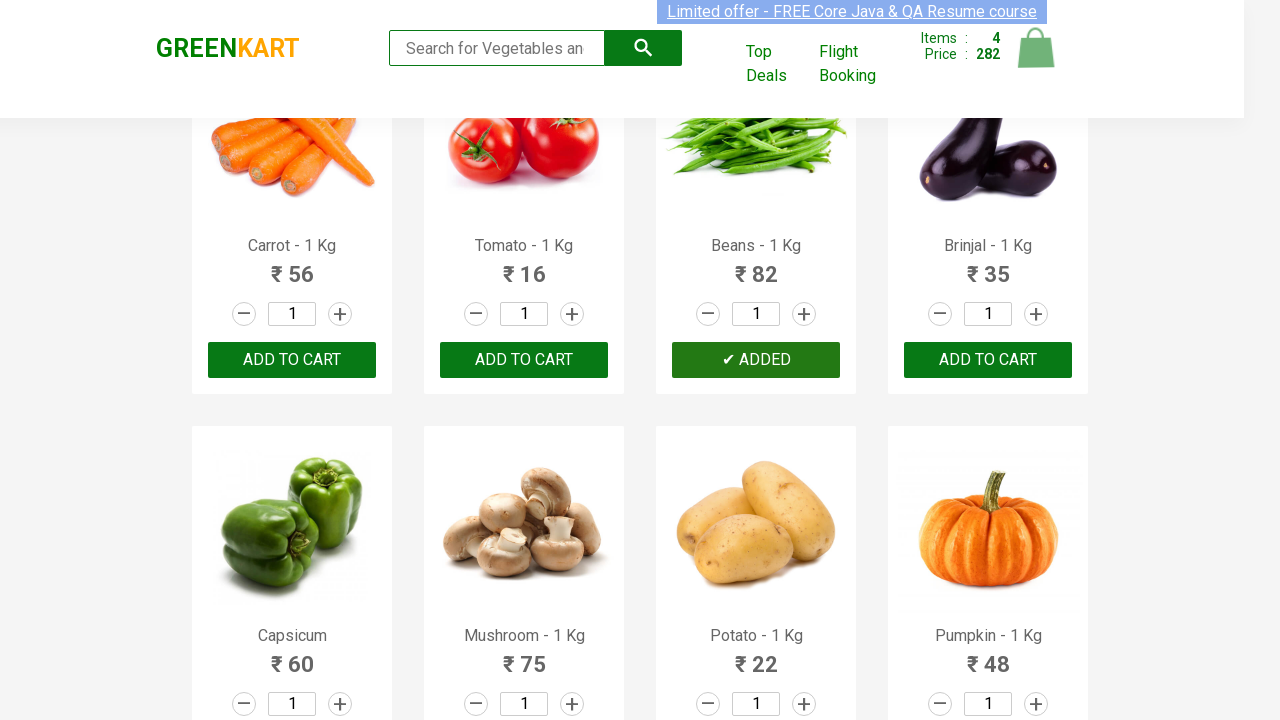

Added 'Brinjal' to cart at (988, 360) on div.product-action button >> nth=7
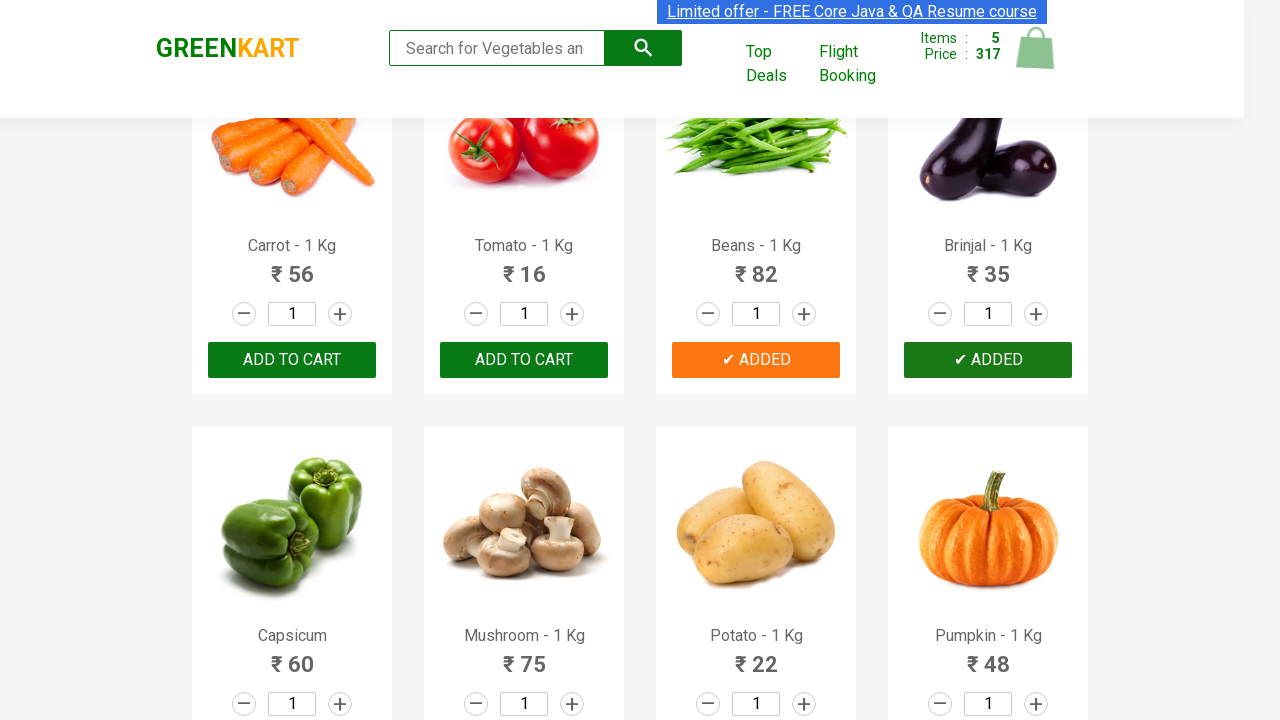

Clicked on the cart icon at (1036, 48) on img[alt='Cart']
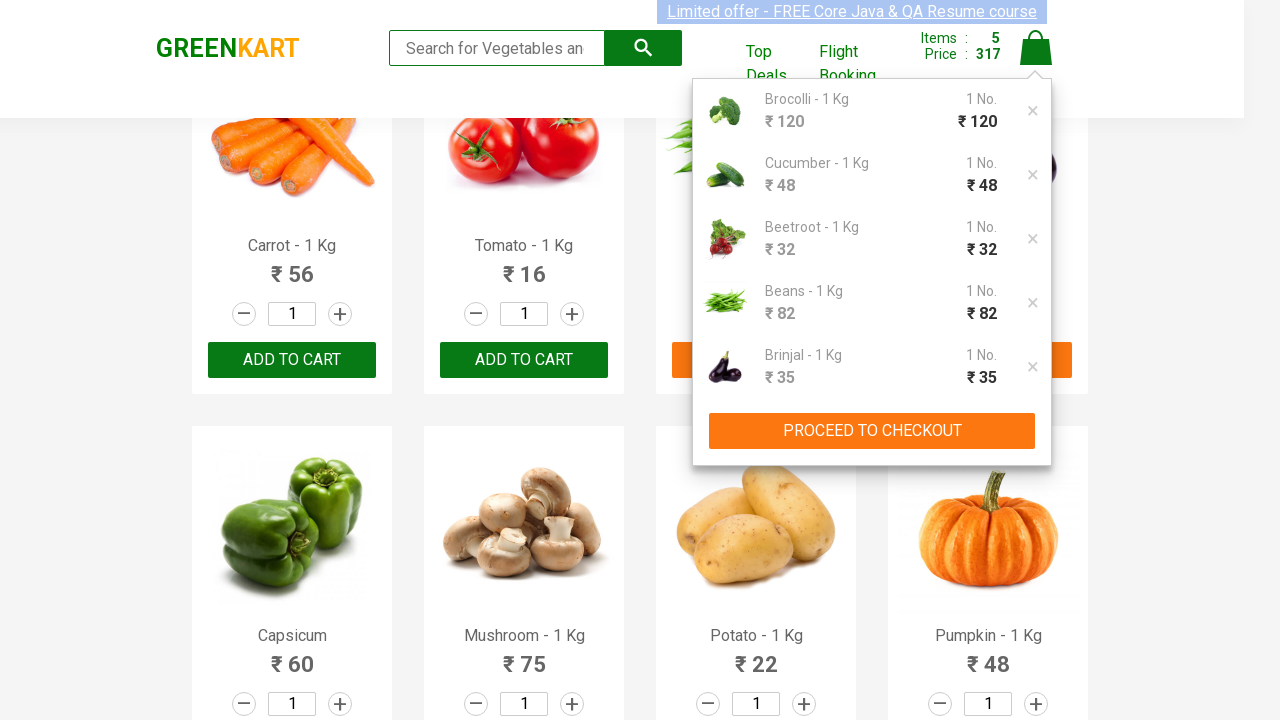

Clicked 'PROCEED TO CHECKOUT' button at (872, 431) on xpath=//*[text()='PROCEED TO CHECKOUT']
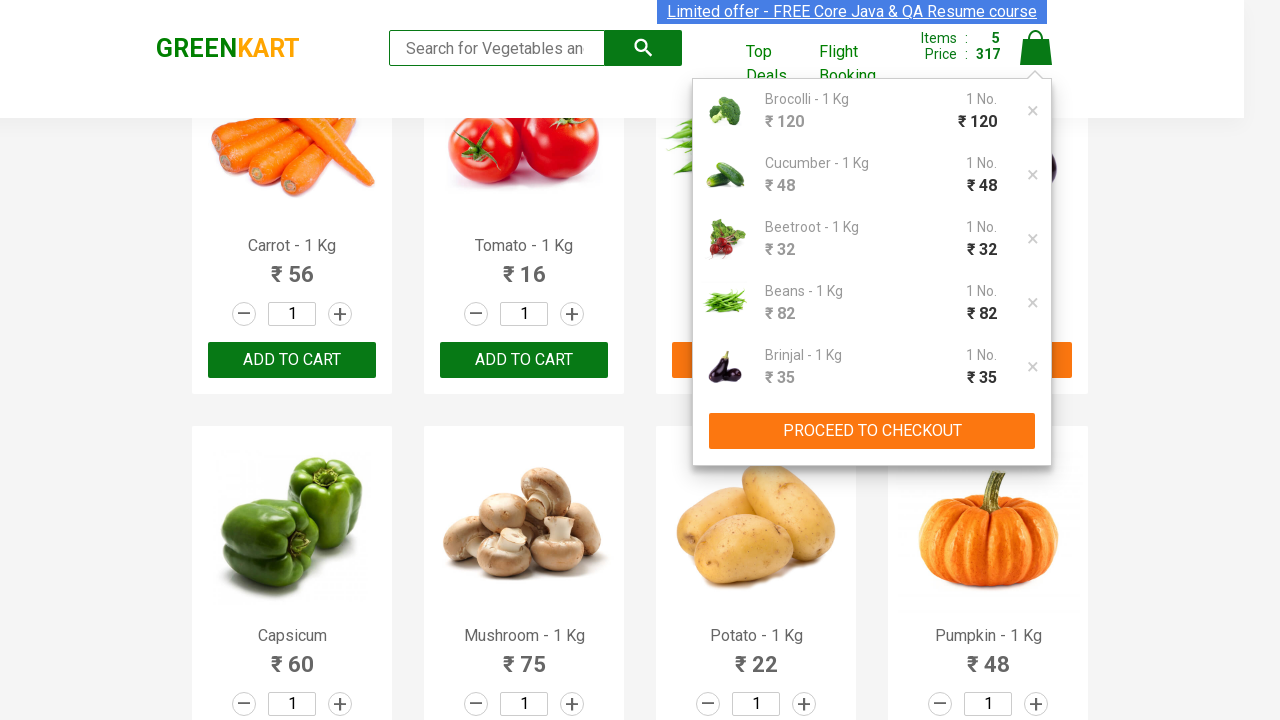

Waited for promo code input field to appear
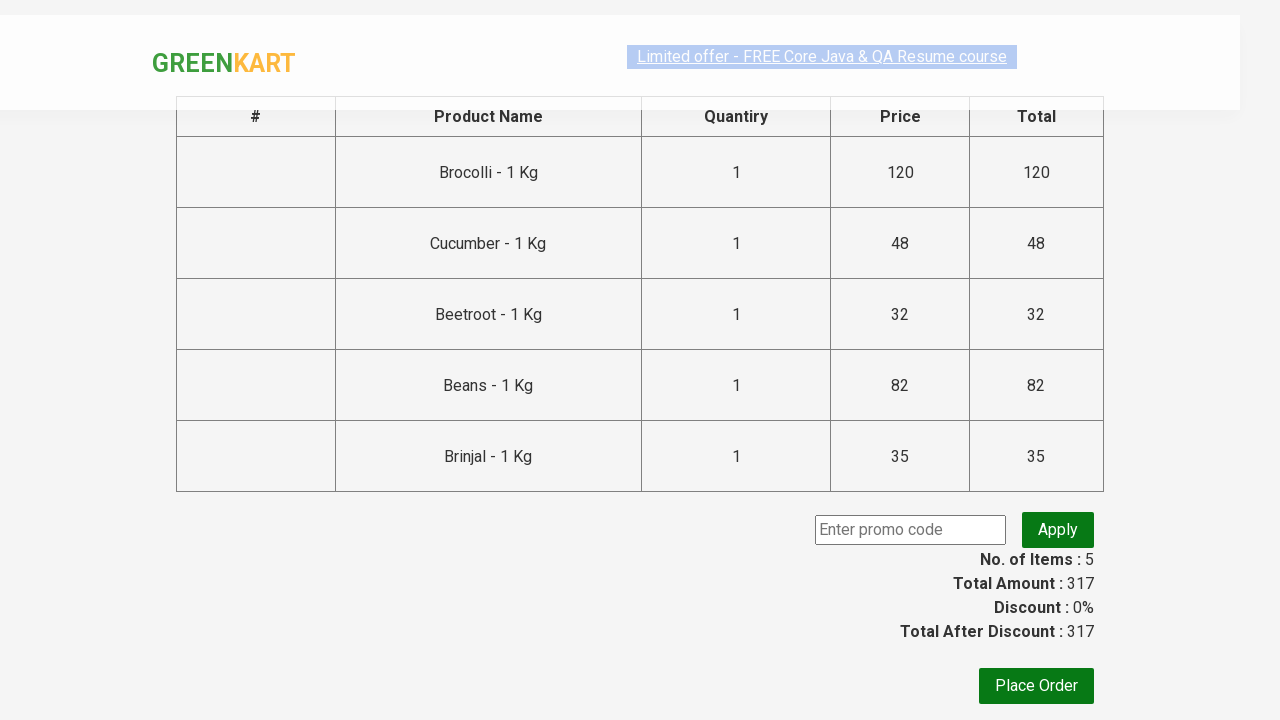

Entered promo code 'rahulshettyacademy' on input.promoCode
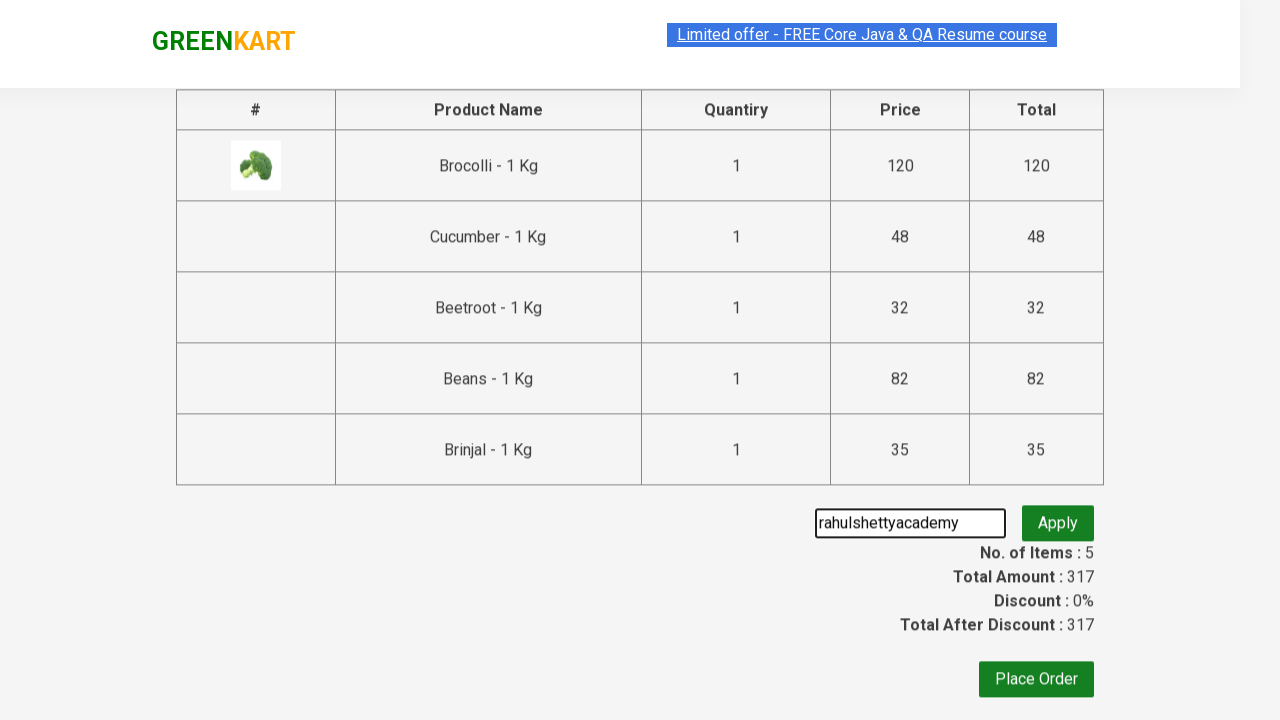

Clicked apply promo button at (1058, 530) on button.promoBtn
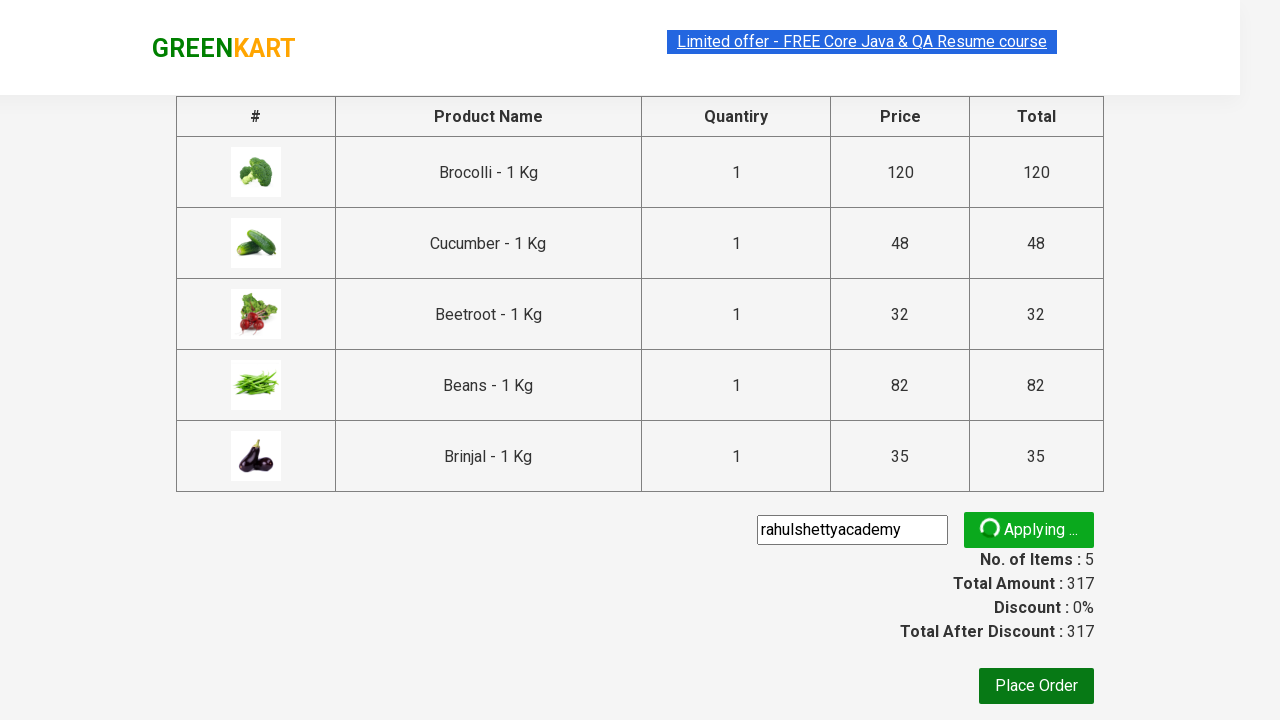

Verified promo code was successfully applied
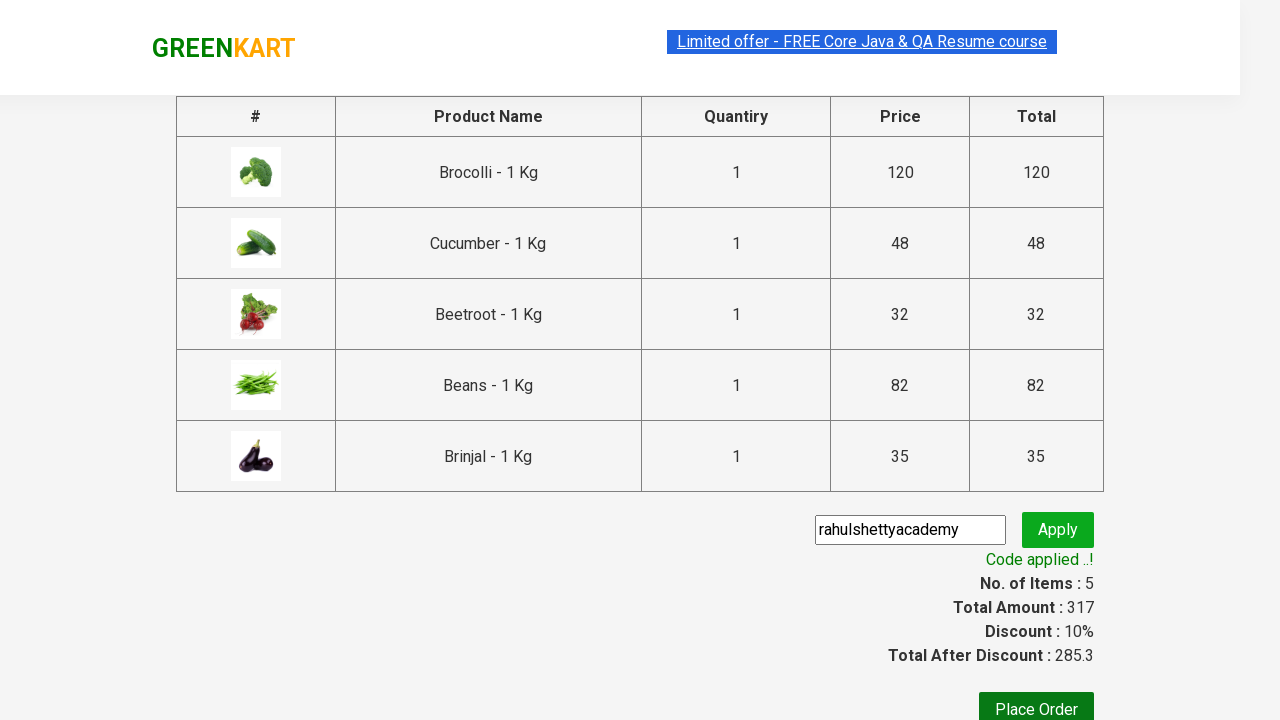

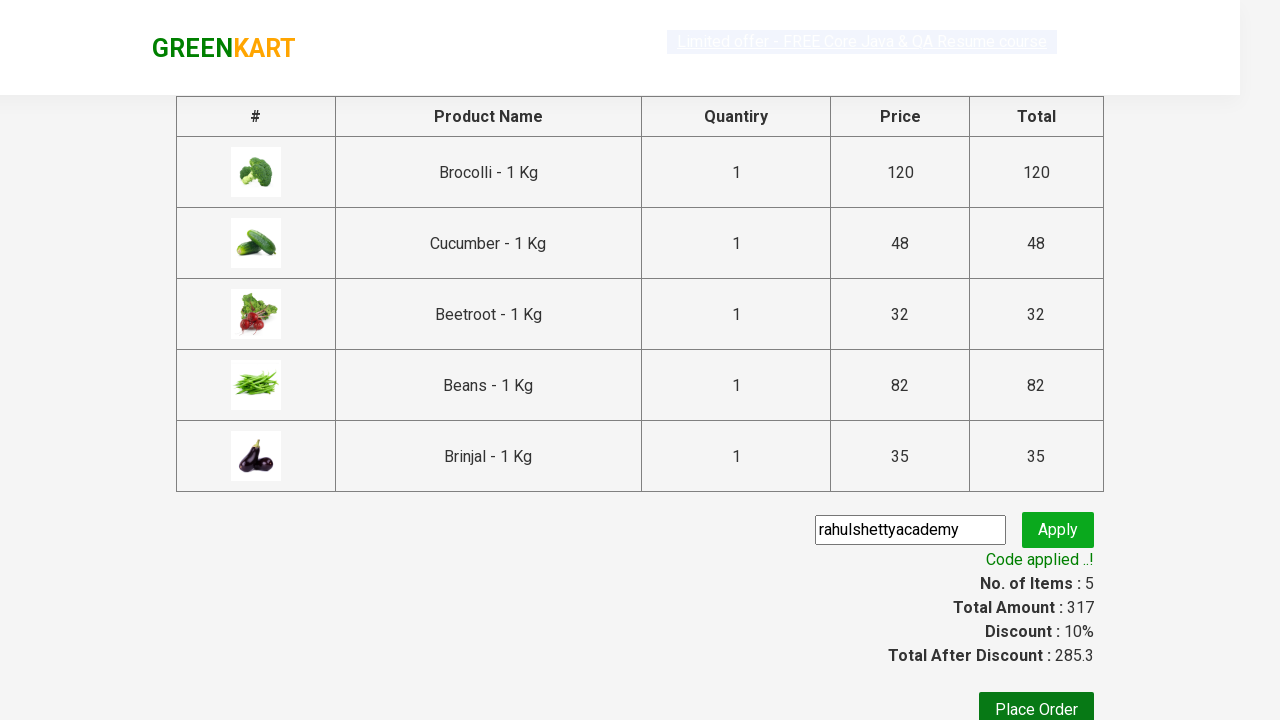